Tests prompt alert by triggering it, entering text, and accepting

Starting URL: https://demoqa.com/alerts

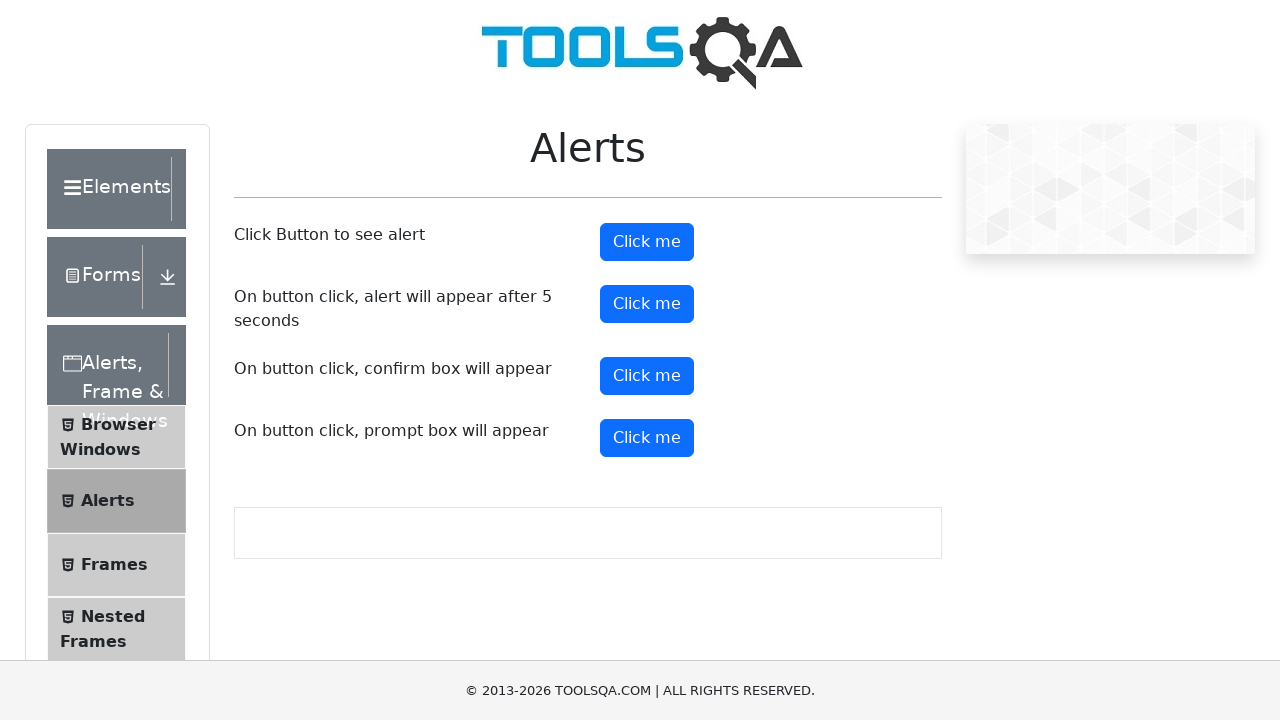

Set up dialog handler to accept prompt with text 'Clase de Automatización'
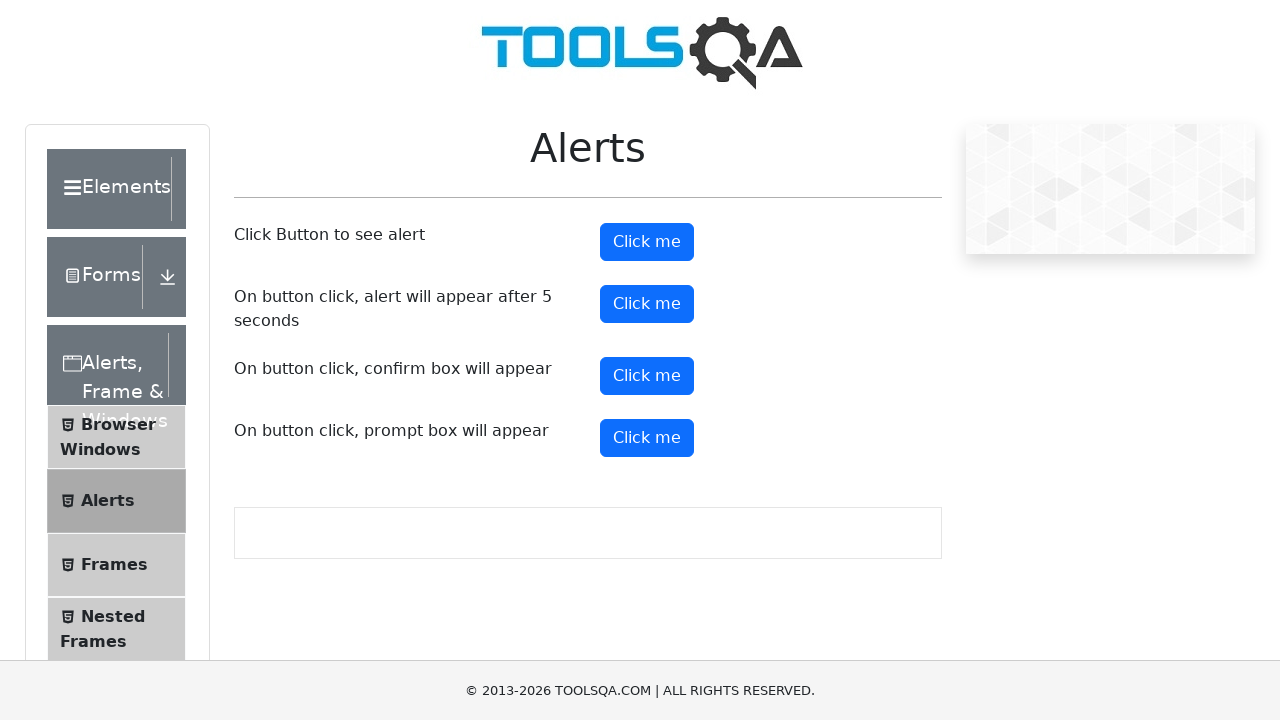

Clicked prompt alert button to trigger the alert at (647, 438) on #promtButton
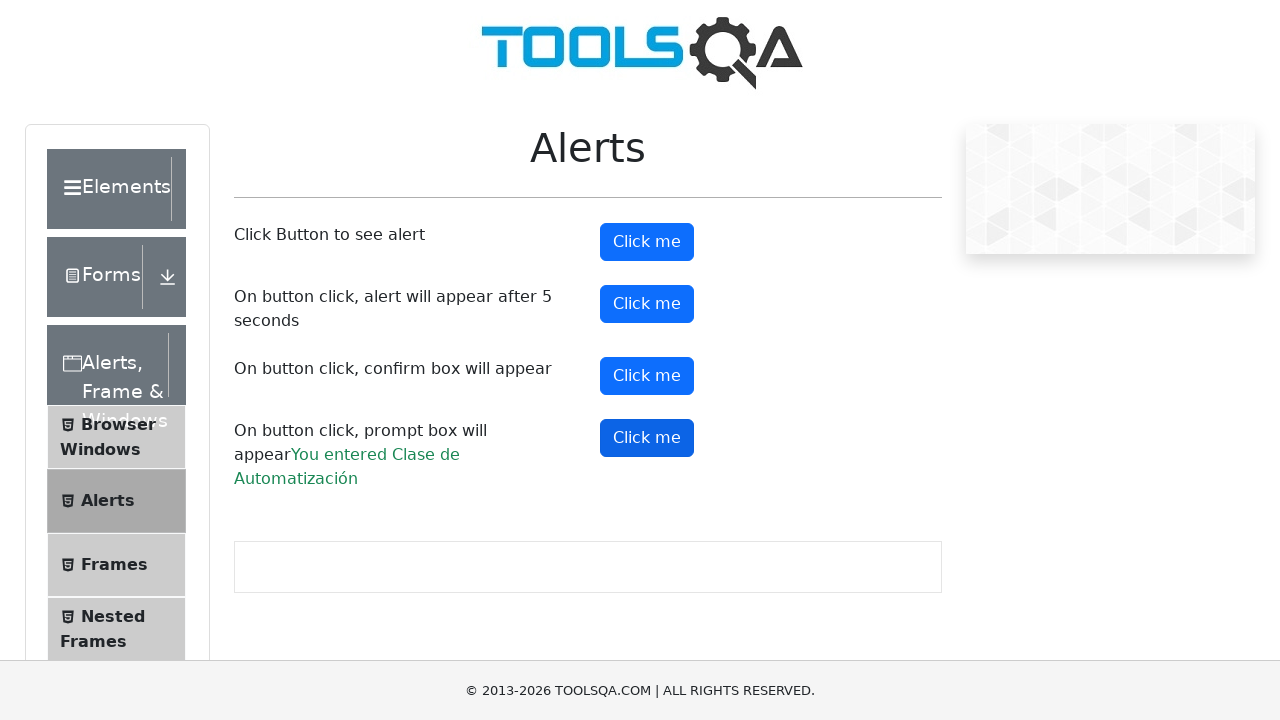

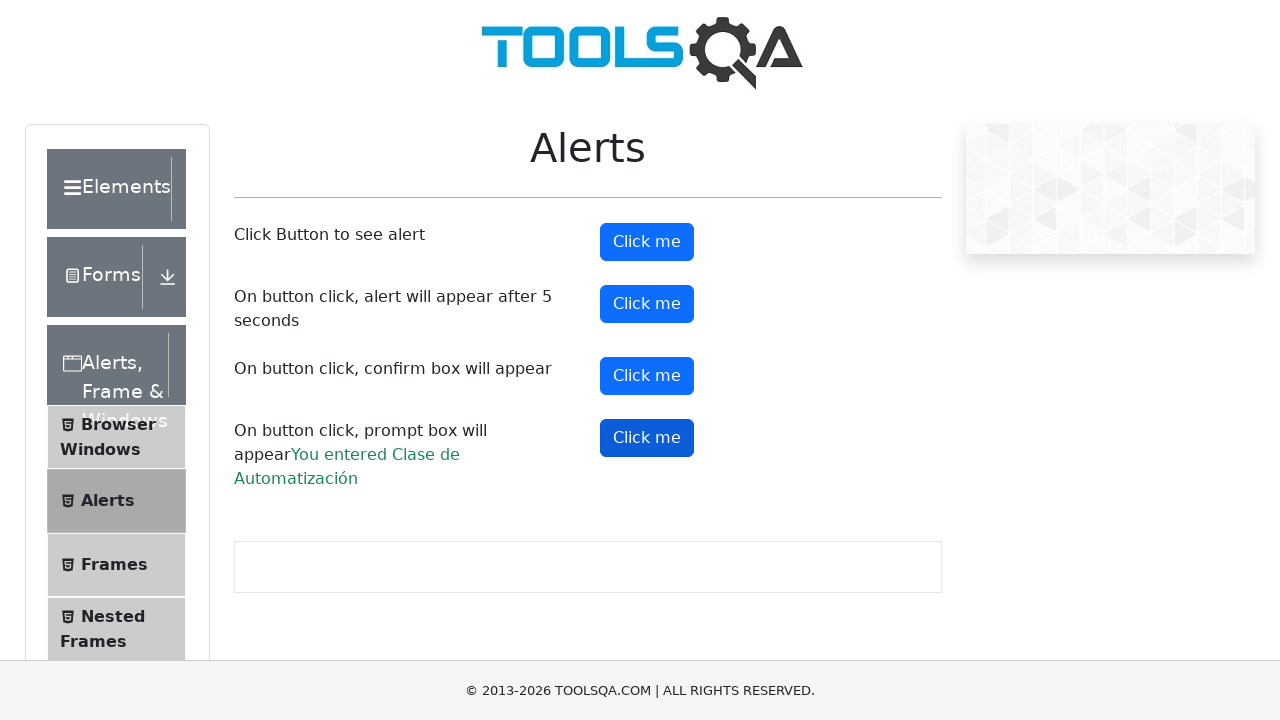